Tests drag and drop functionality on jQuery UI's droppable demo page by dragging an element and dropping it onto a target drop zone.

Starting URL: https://jqueryui.com/resources/demos/droppable/default.html

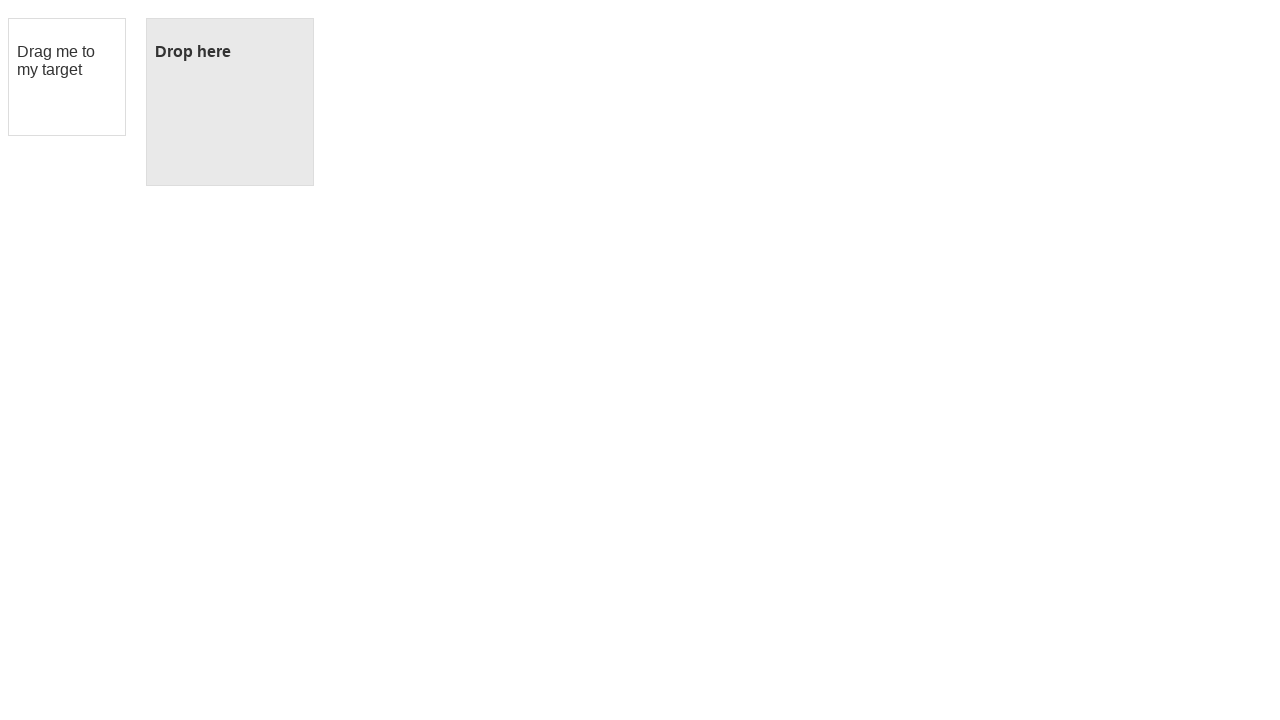

Navigated to jQuery UI droppable demo page
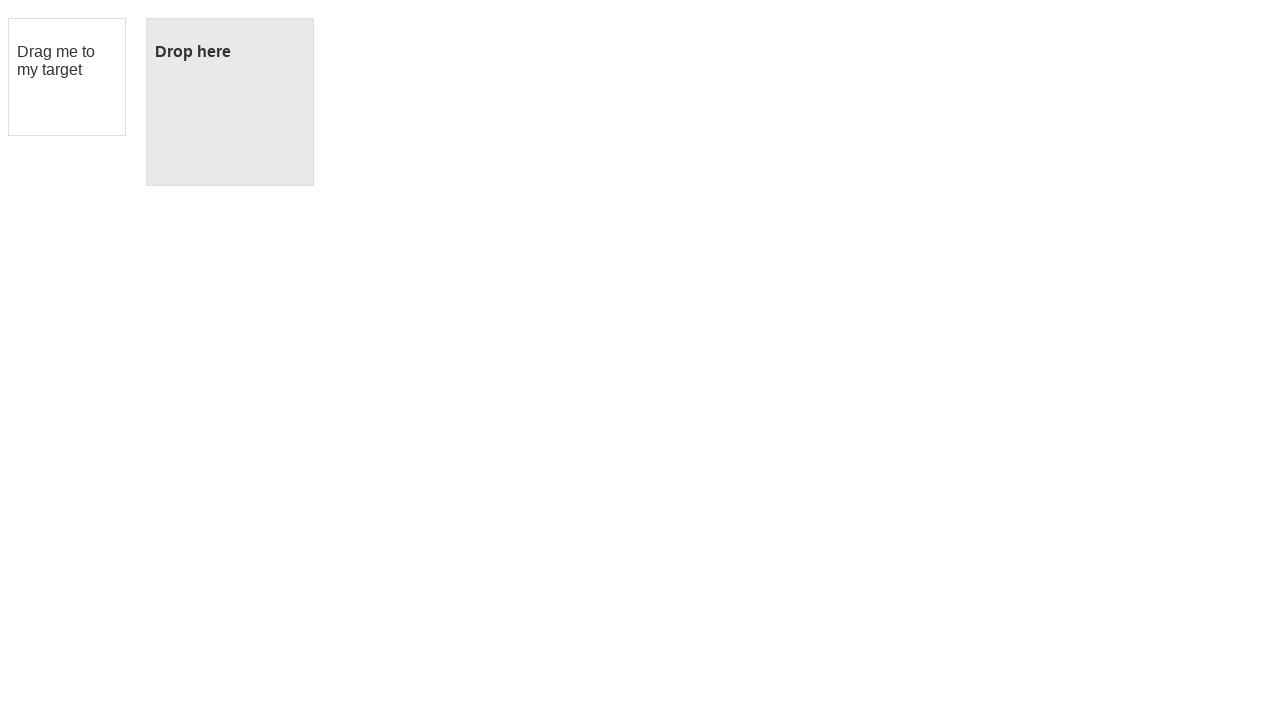

Located the draggable element
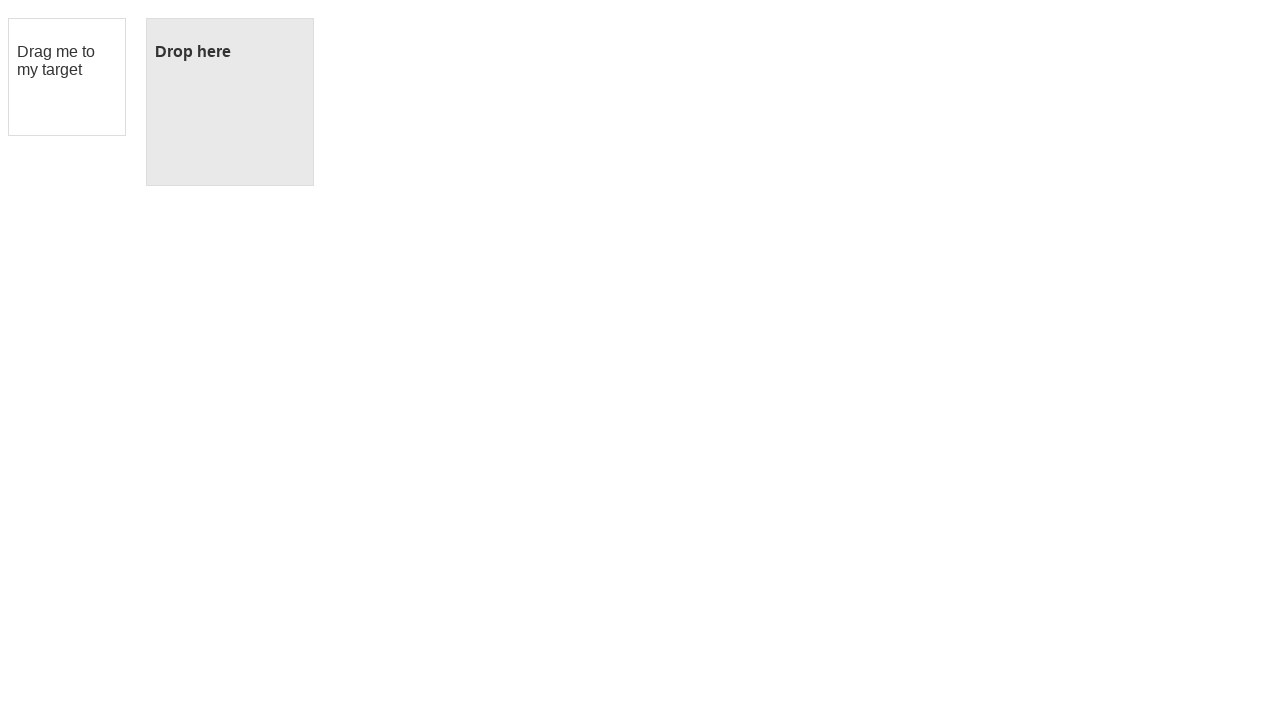

Located the droppable target element
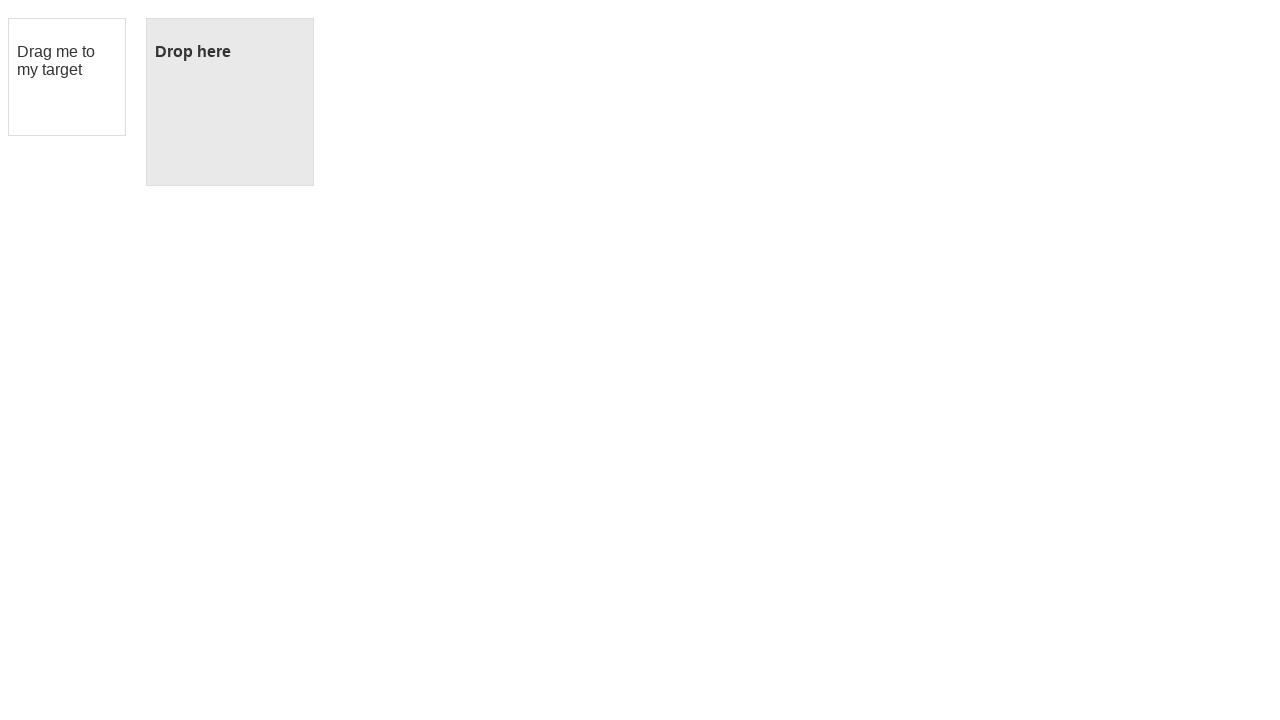

Dragged element onto the drop target at (230, 102)
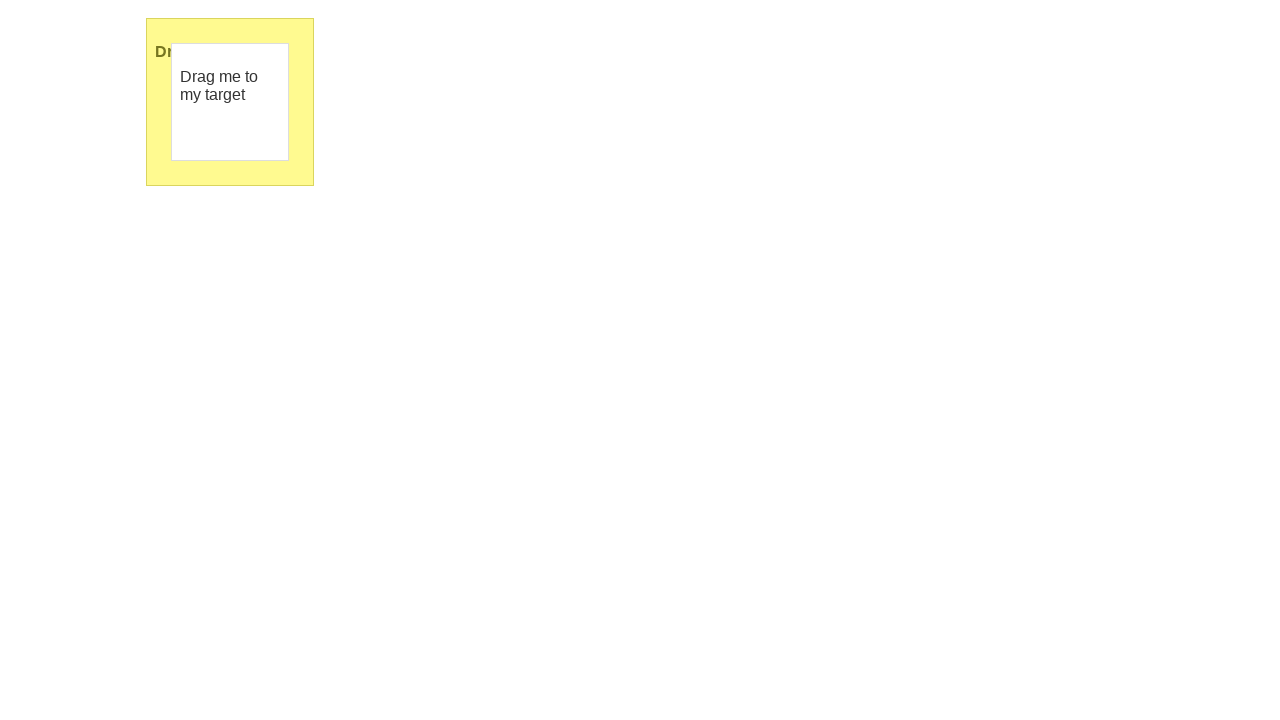

Verified drop was successful - droppable element now displays 'Dropped!'
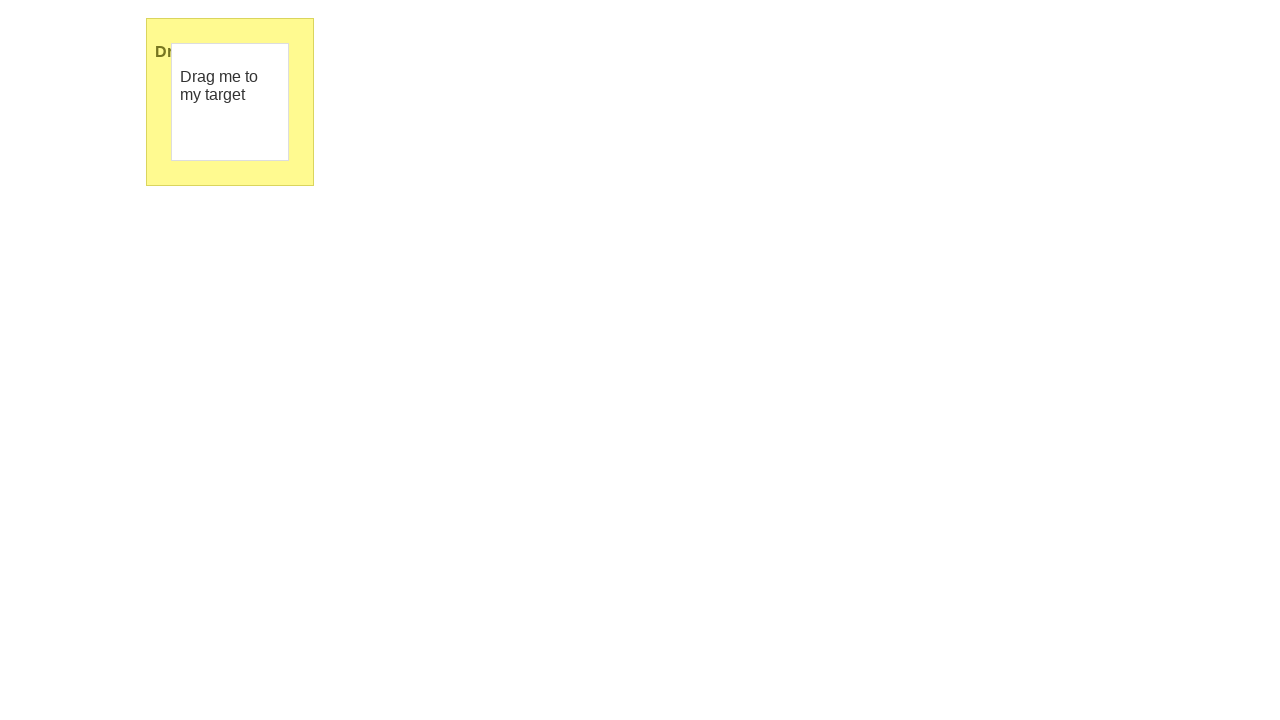

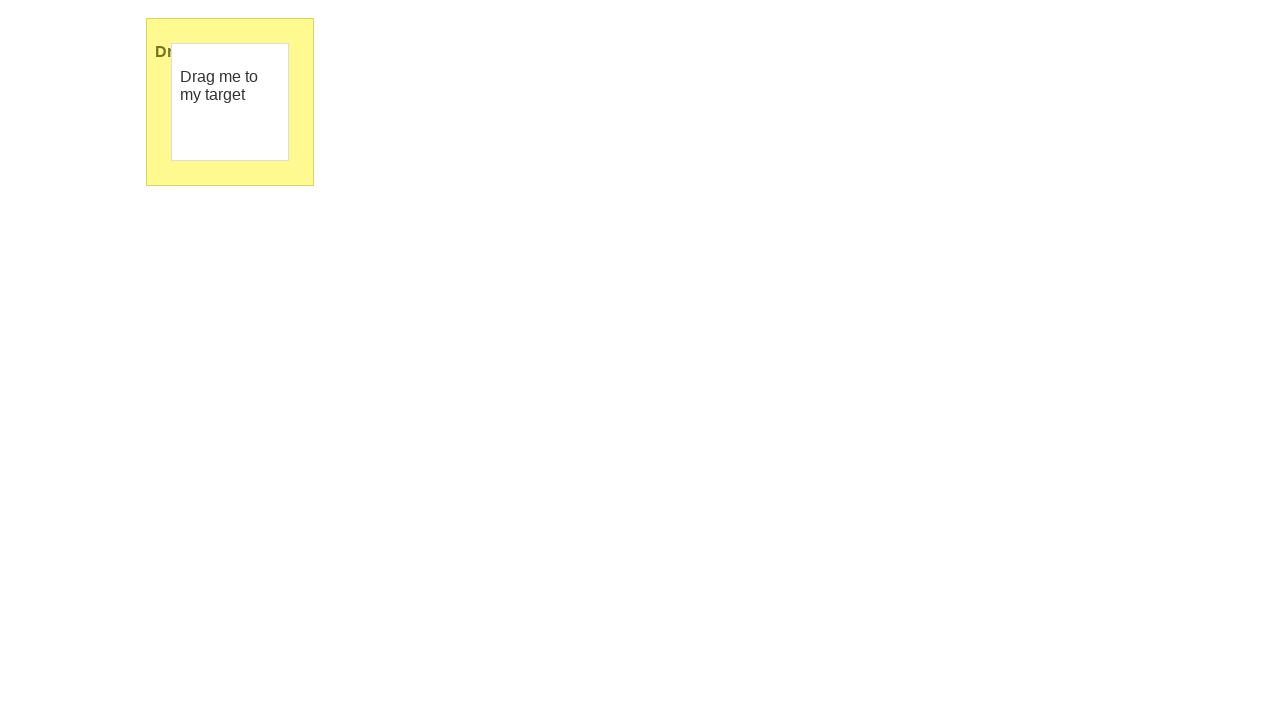